Tests login form validation by clicking the submit button without entering credentials and verifying that the appropriate error message "Email and Password is required" is displayed.

Starting URL: https://freelance-learn-automation.vercel.app/login

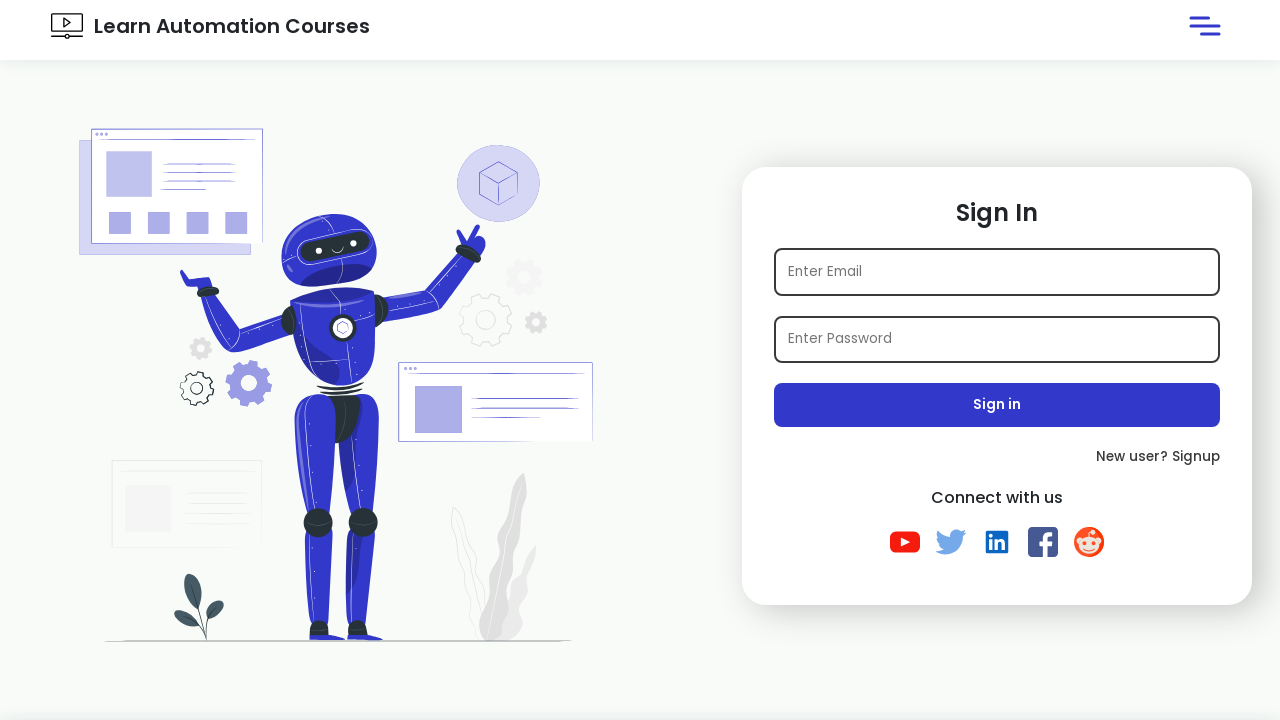

Clicked submit button without entering credentials at (997, 405) on .submit-btn
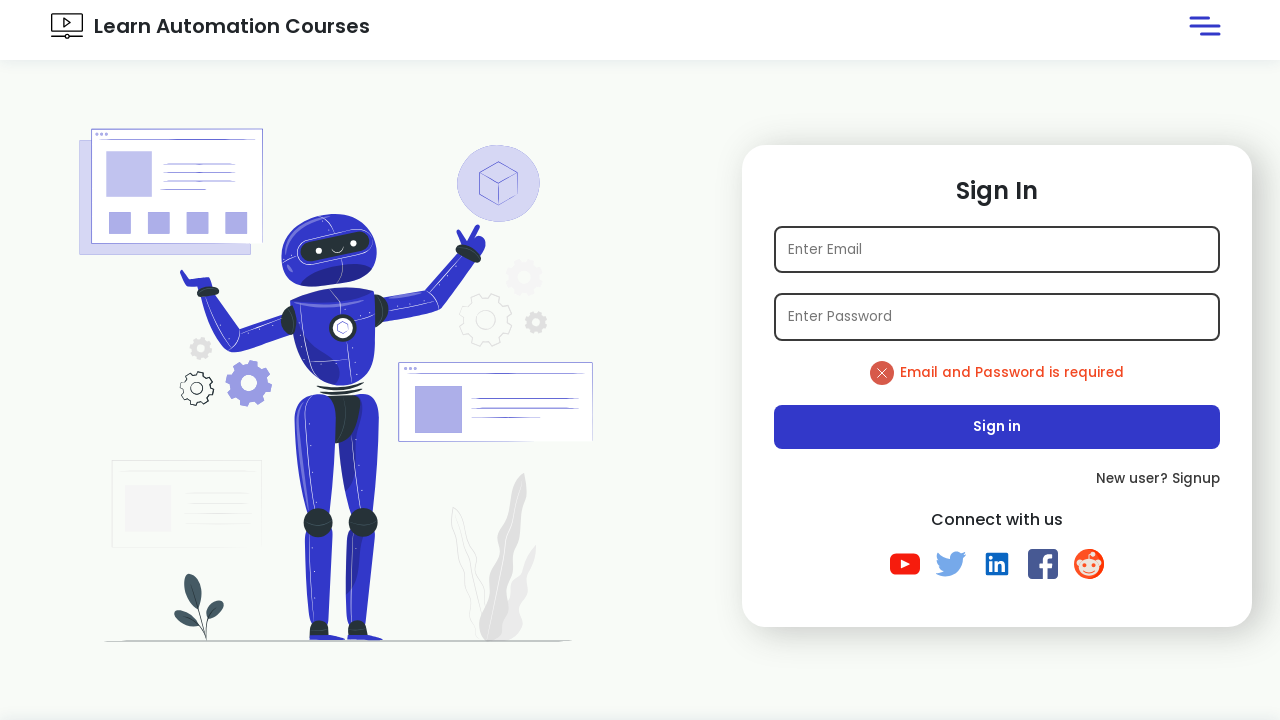

Error message appeared on the page
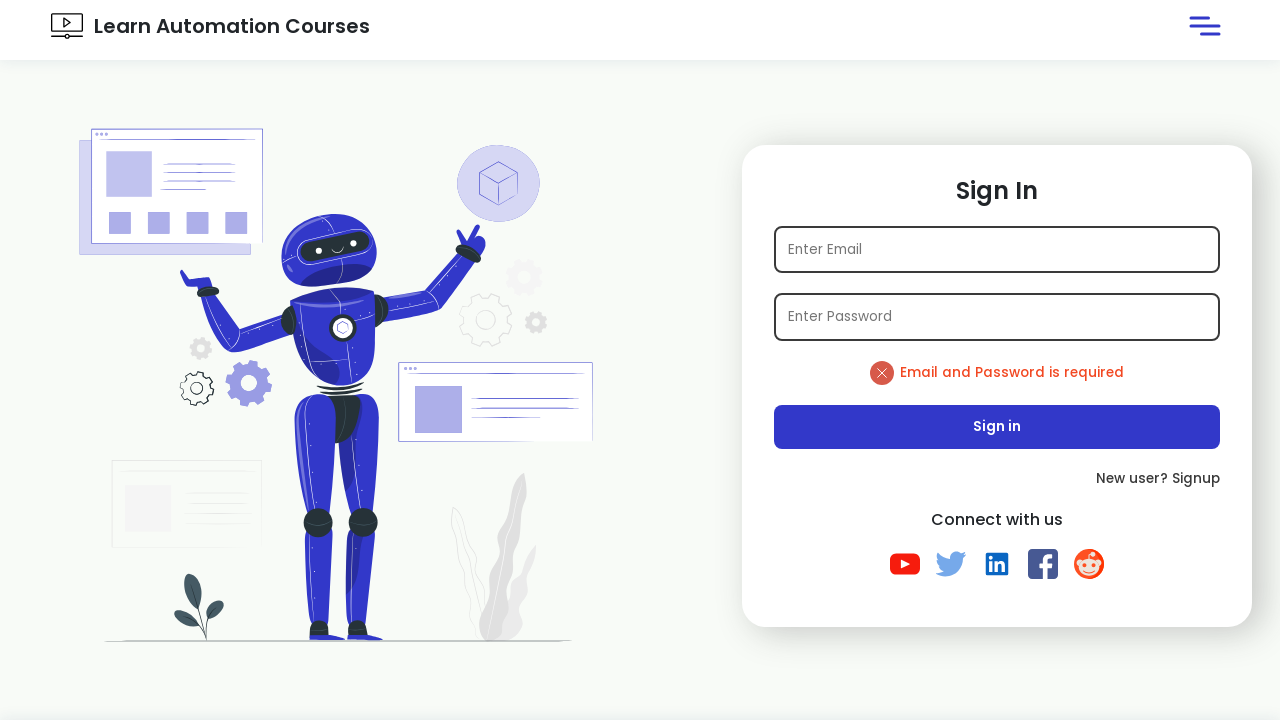

Verified error message contains 'Email and Password is required'
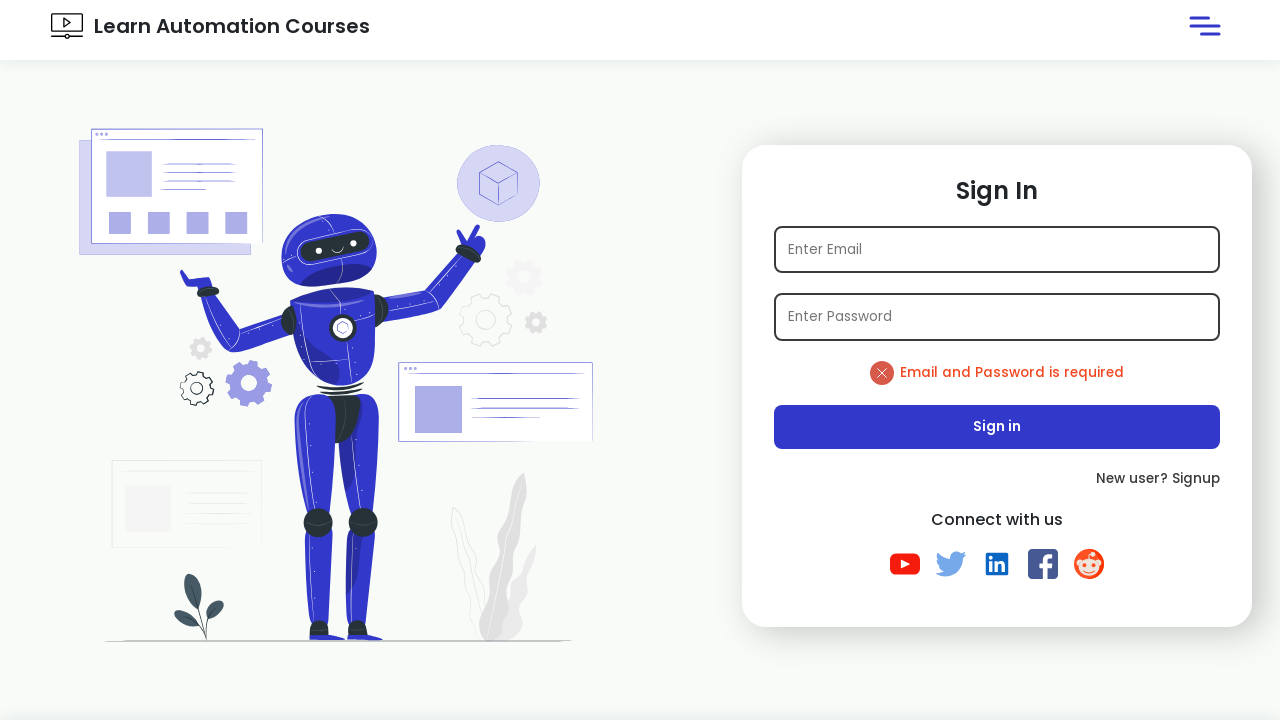

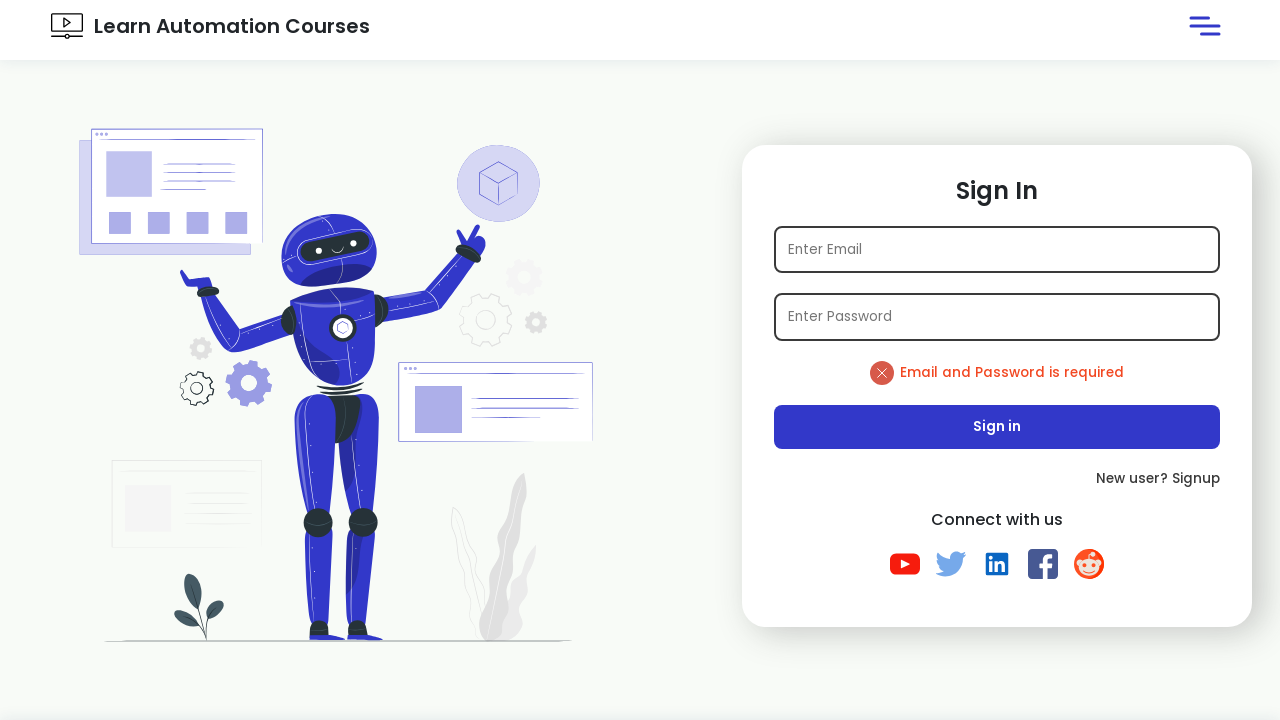